Tests navigation to data loading page by clicking the data loading navigation button

Starting URL: https://selenium-califano-vilches.web.app

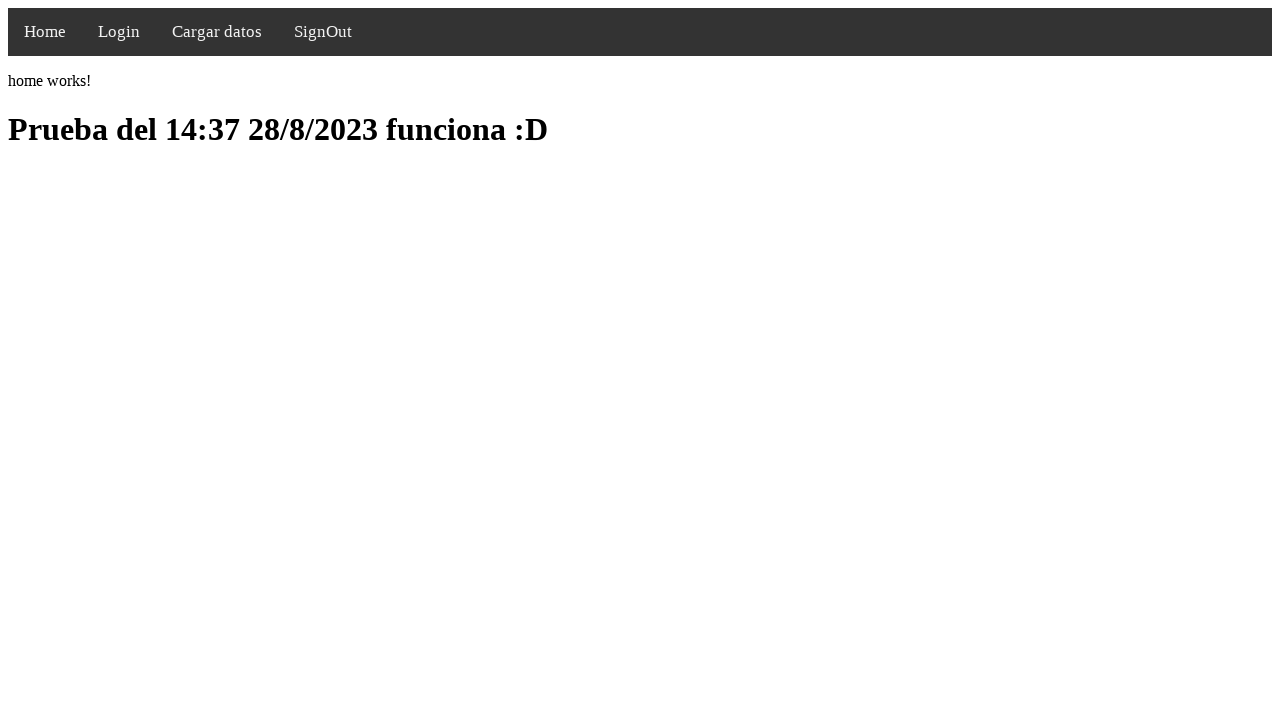

Clicked data loading navigation button to navigate to data loading page at (217, 32) on #nav_cargar_datos_button
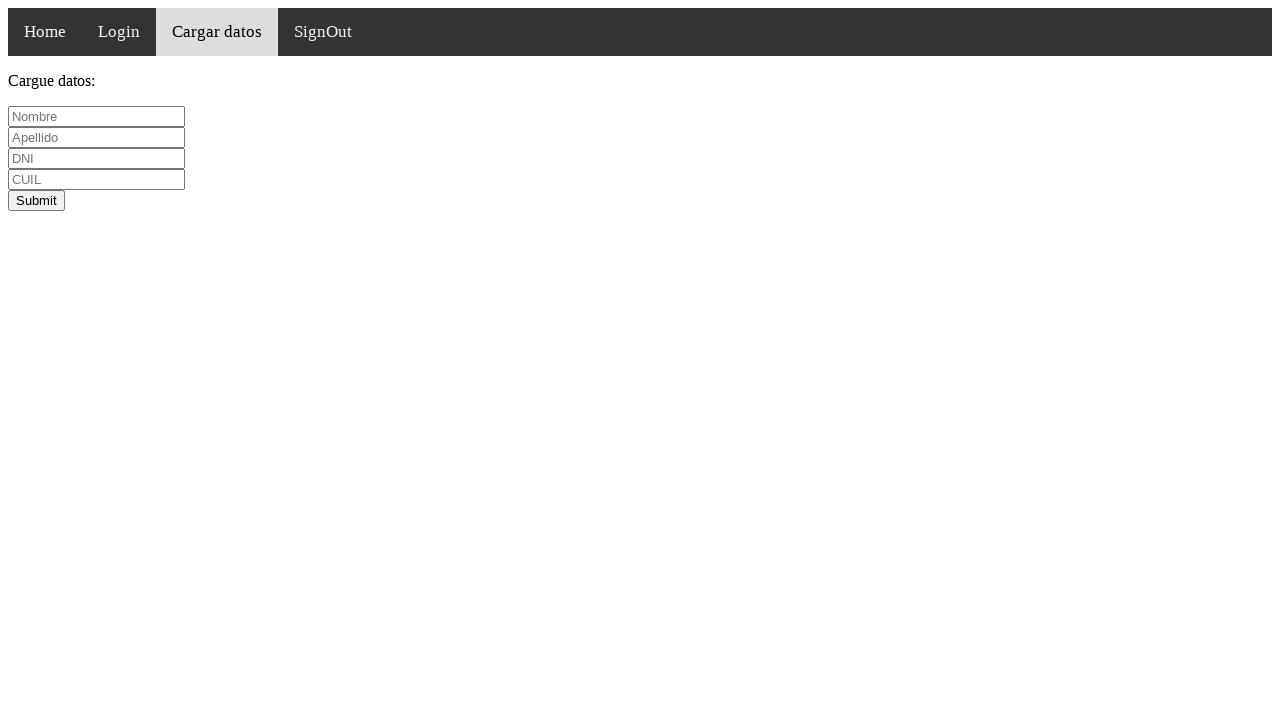

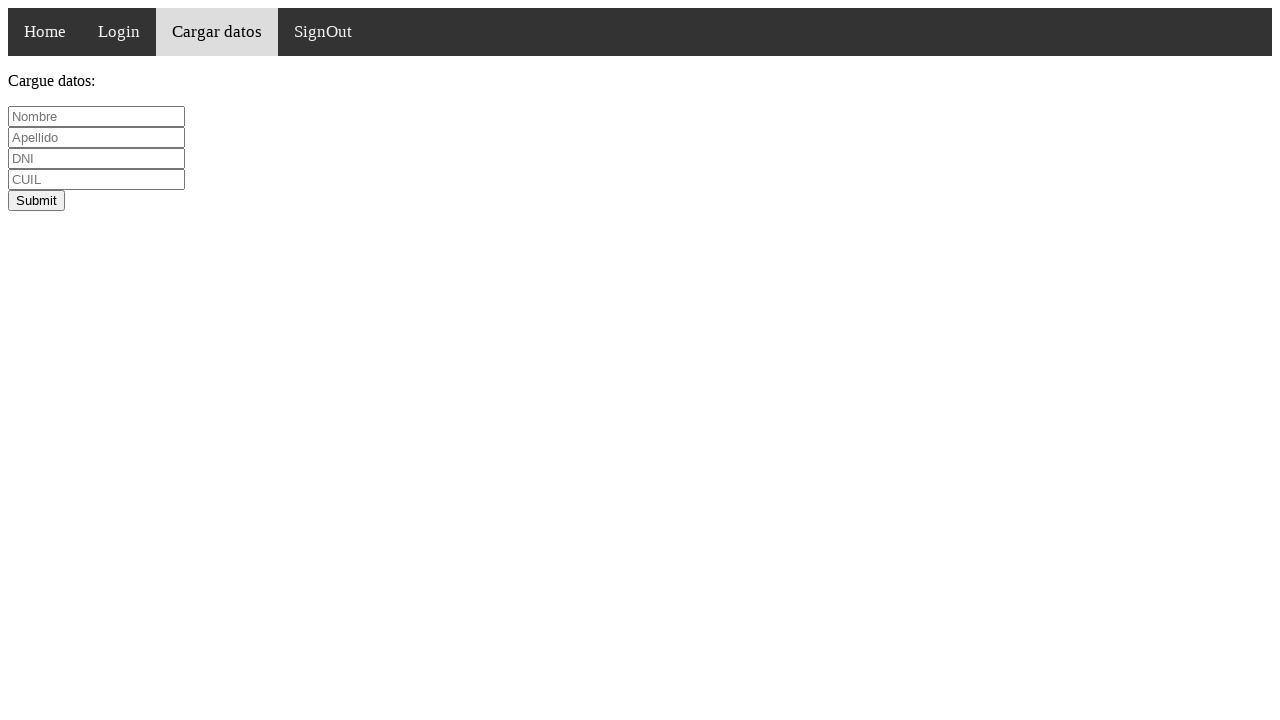